Tests JavaScript confirm dialog by clicking a button, dismissing the confirm, and verifying the cancel message

Starting URL: https://popageorgianvictor.github.io/PUBLISHED-WEBPAGES/alert_confirm_prompt

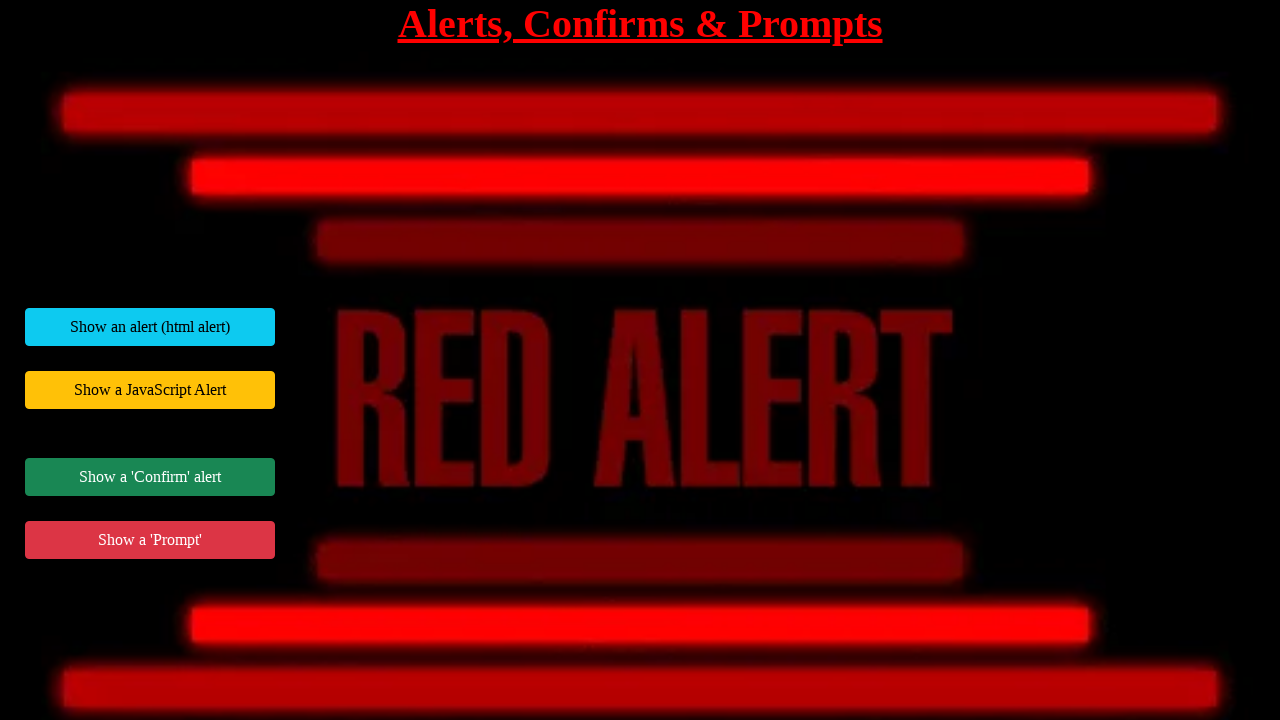

Navigated to alert_confirm_prompt page
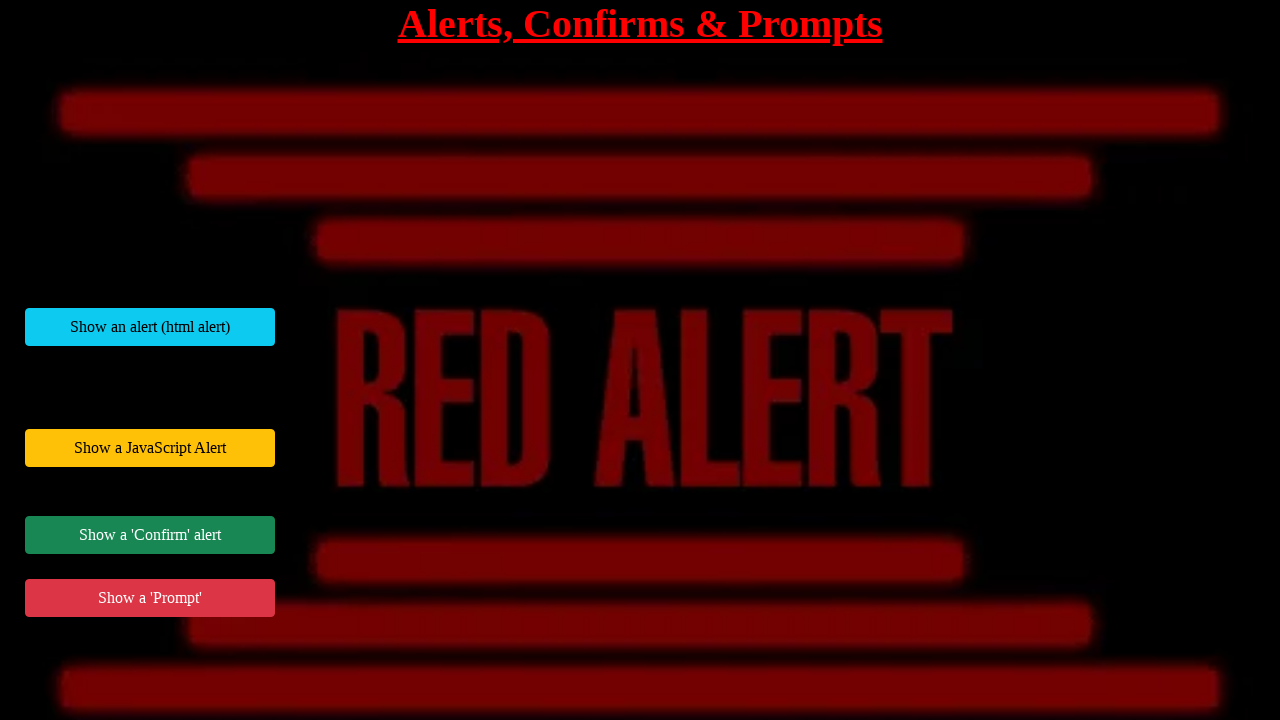

Set up dialog handler to dismiss confirm dialogs
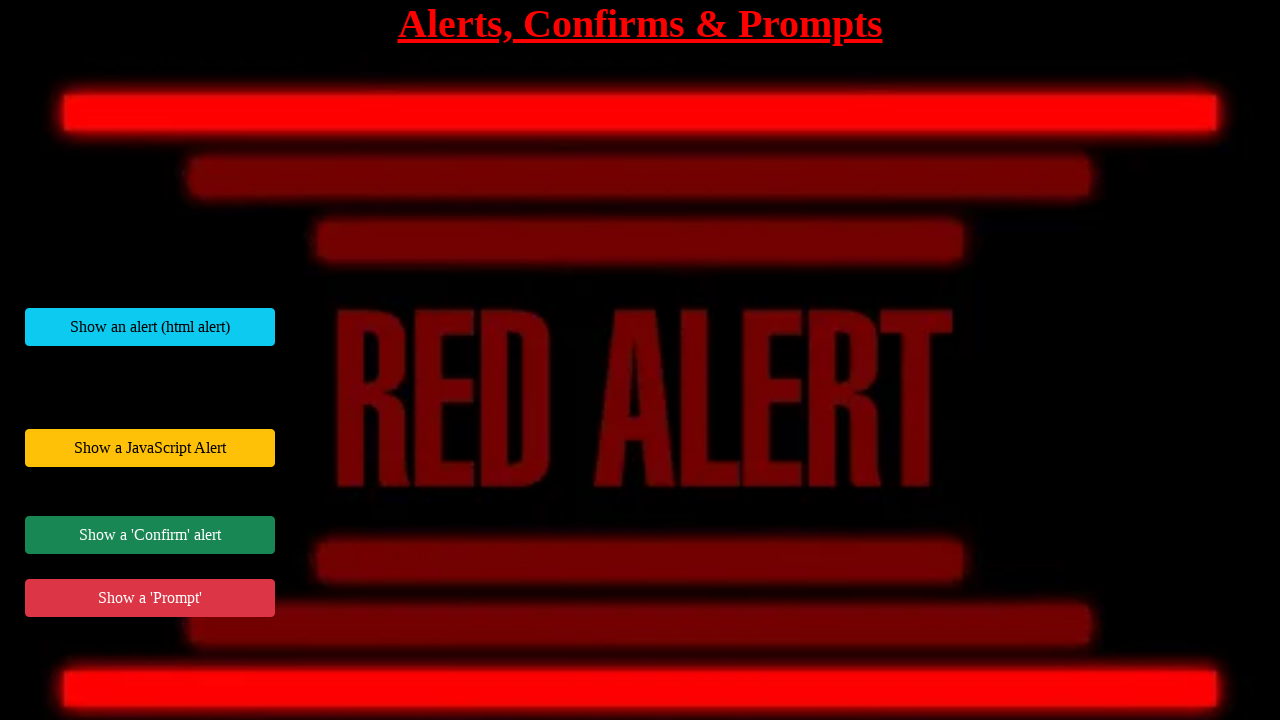

Clicked button to trigger JavaScript confirm dialog at (150, 535) on #jsConfirmExample button
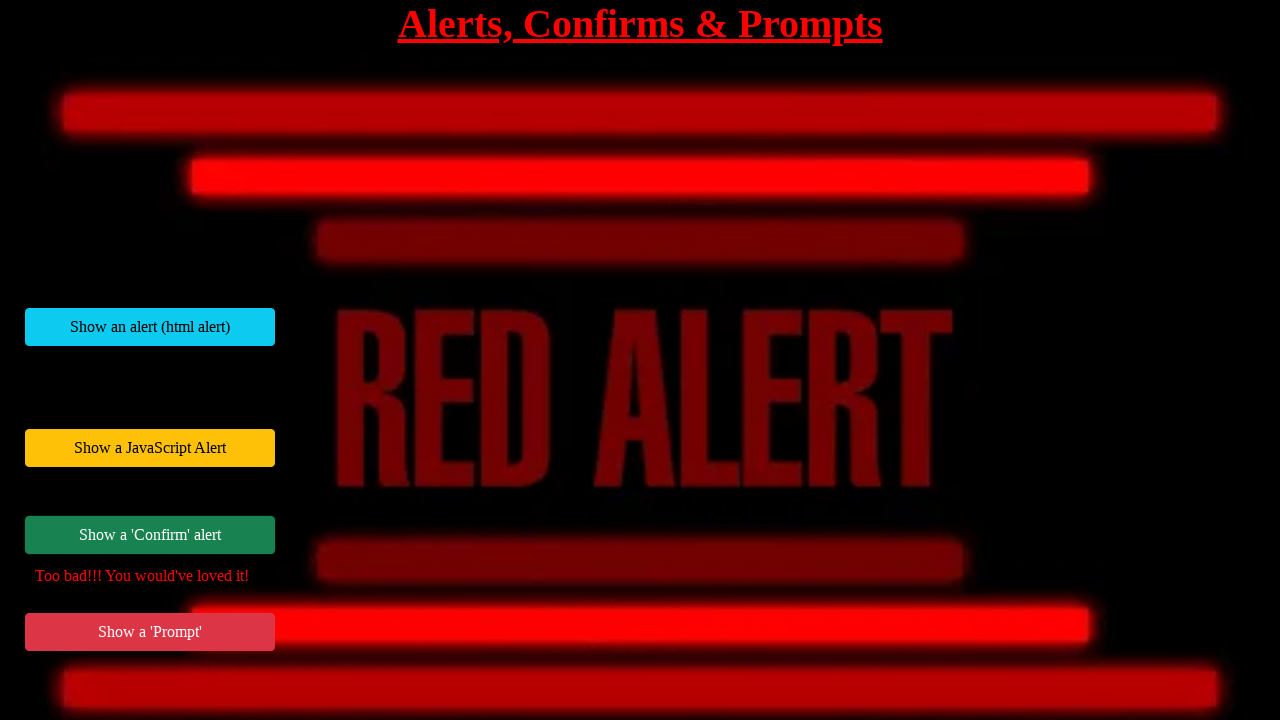

Waited for response message element to appear
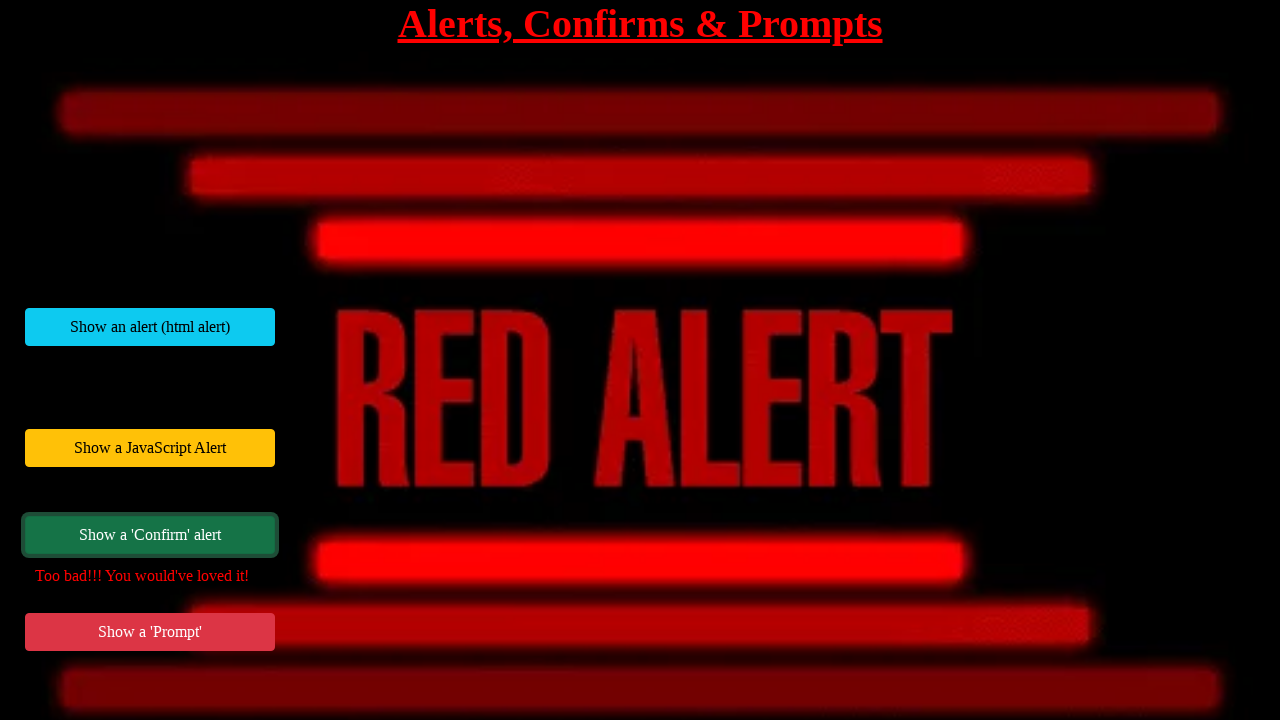

Retrieved response message: 'Too bad!!! You would've loved it!'
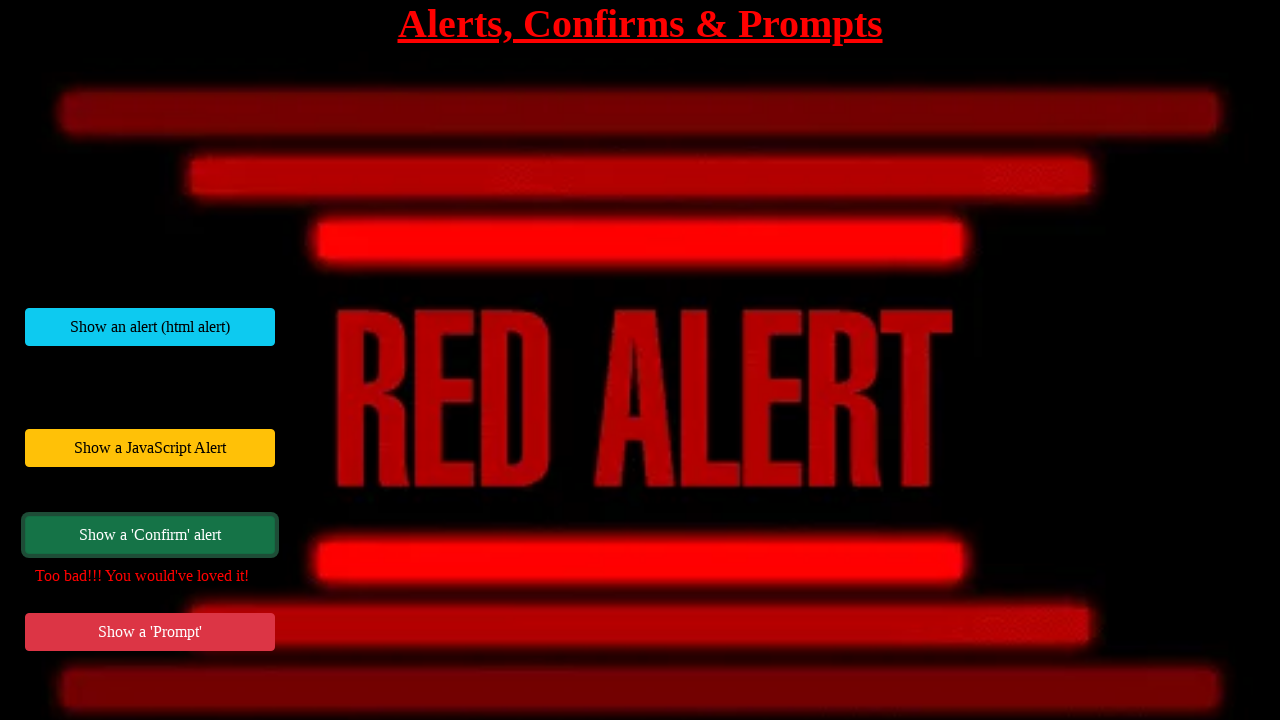

Verified response message matches expected cancel message
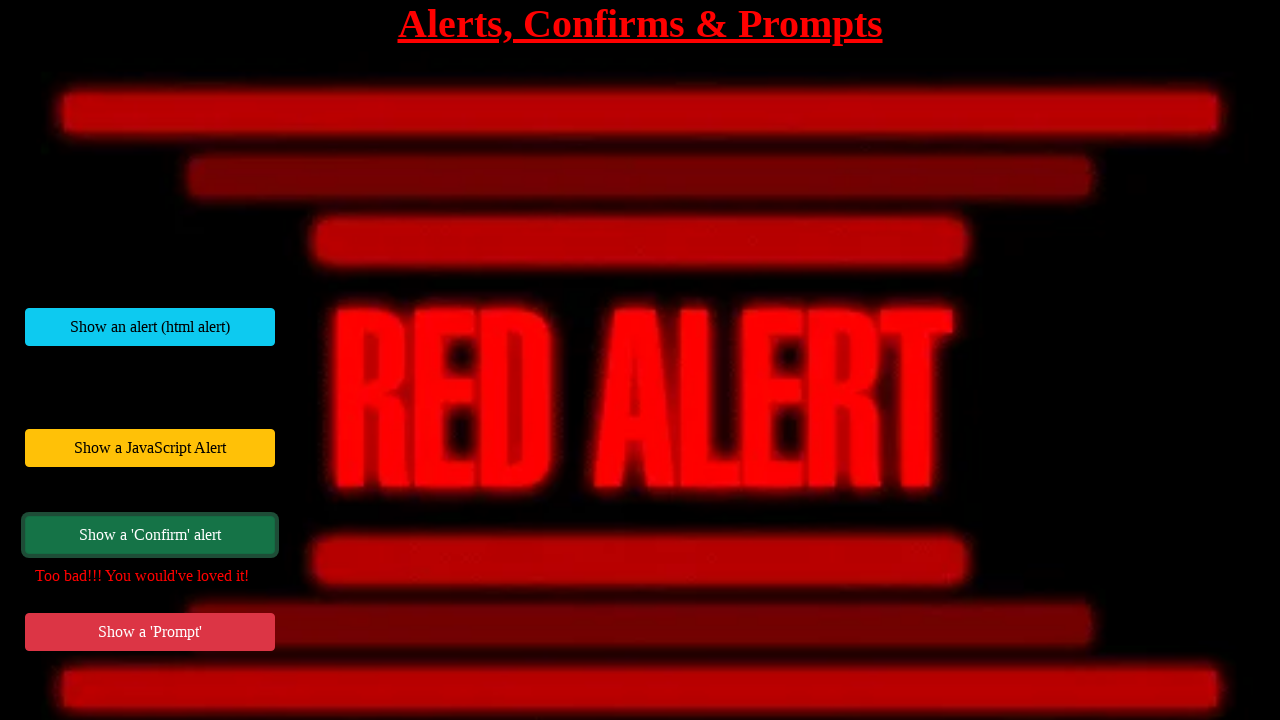

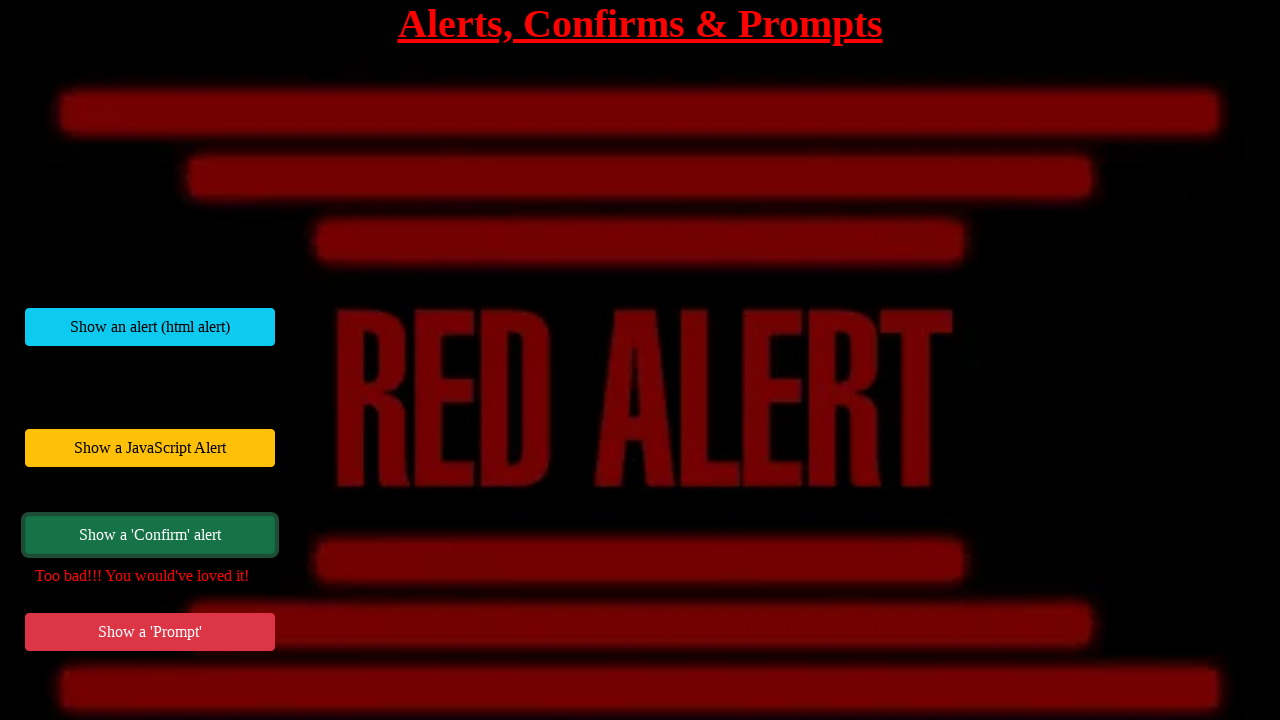